Tests drag and drop functionality on the jQueryUI droppable demo page by dragging an element onto a drop target within an iframe.

Starting URL: https://www.jqueryui.com/droppable

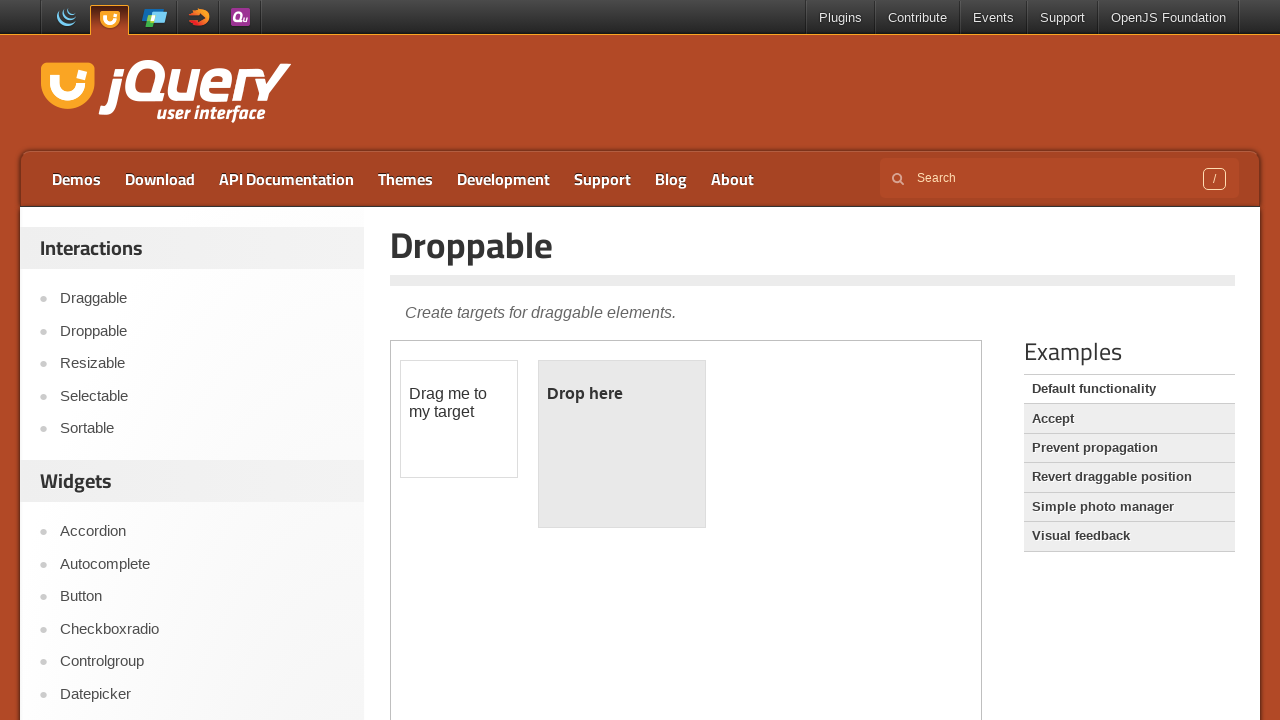

Located the demo iframe containing draggable and droppable elements
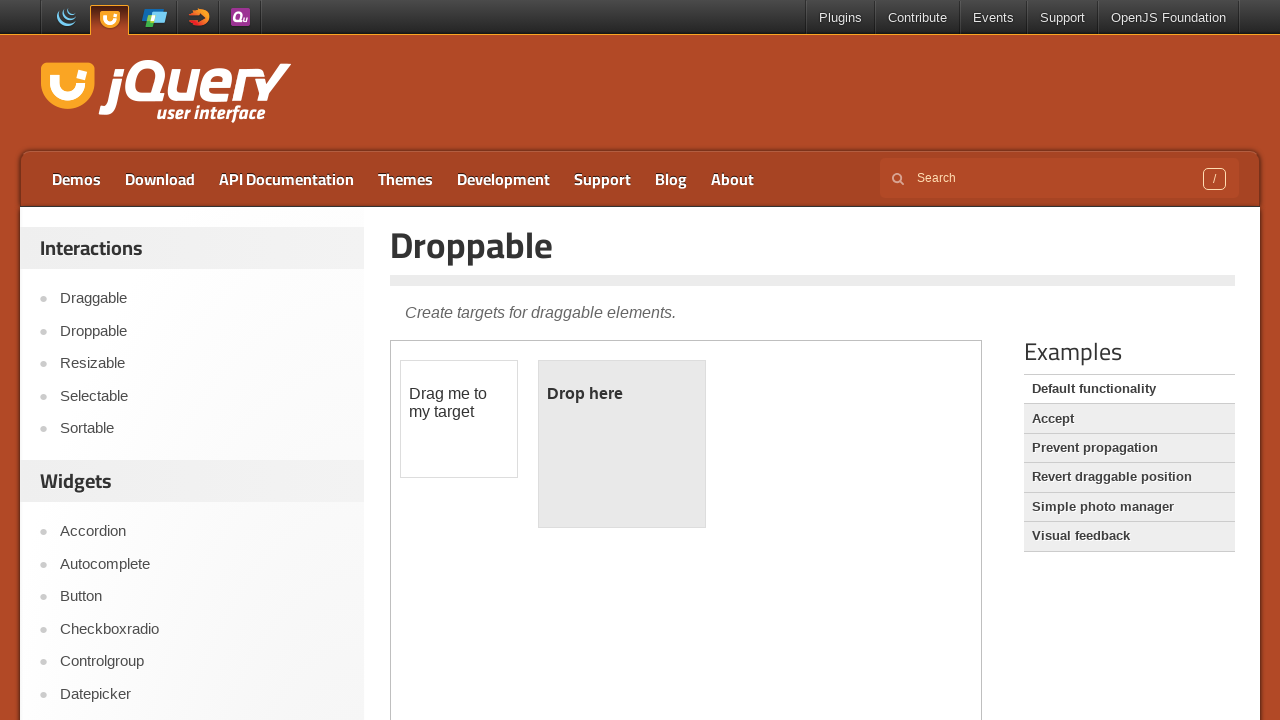

Located the draggable element within the iframe
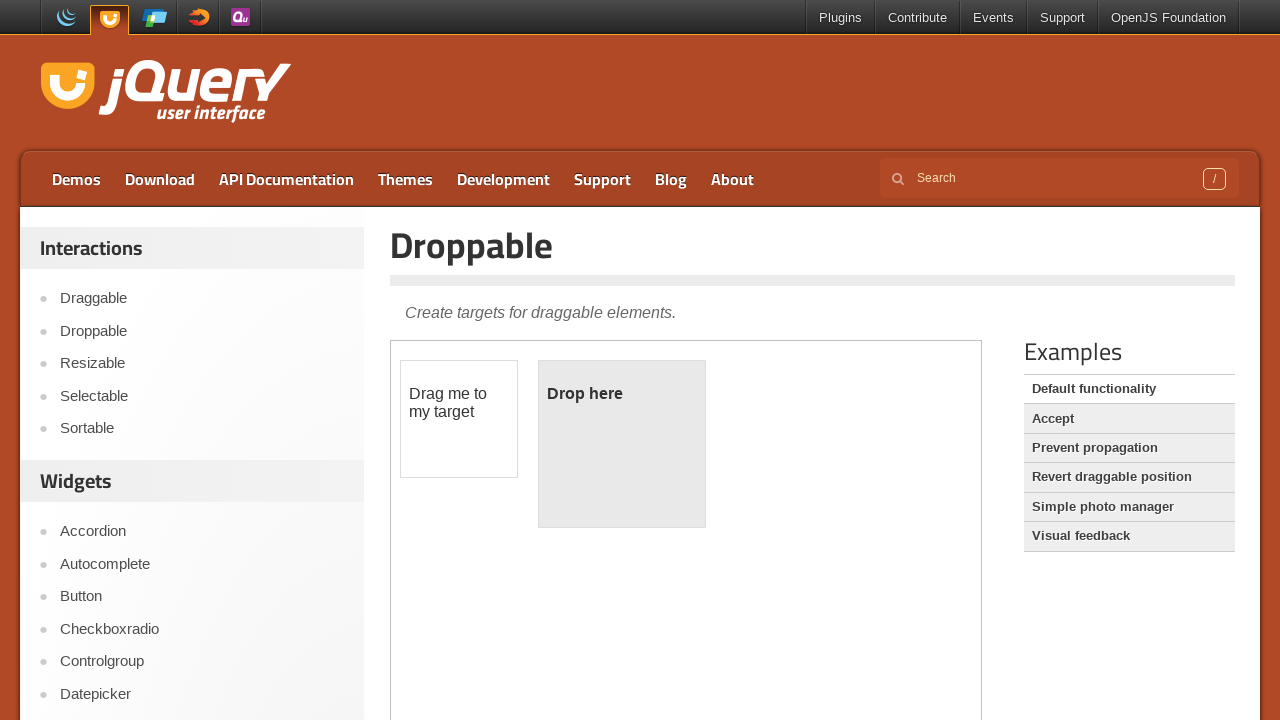

Located the droppable target element within the iframe
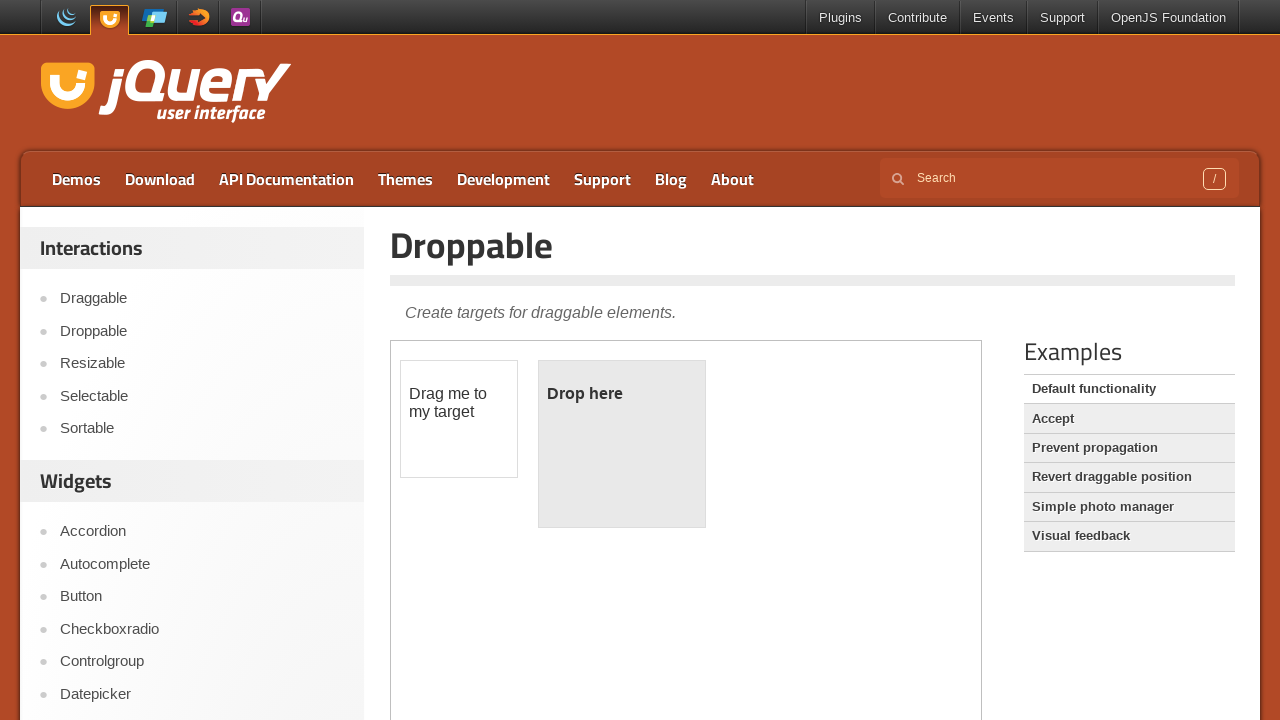

Dragged the draggable element onto the droppable target at (622, 444)
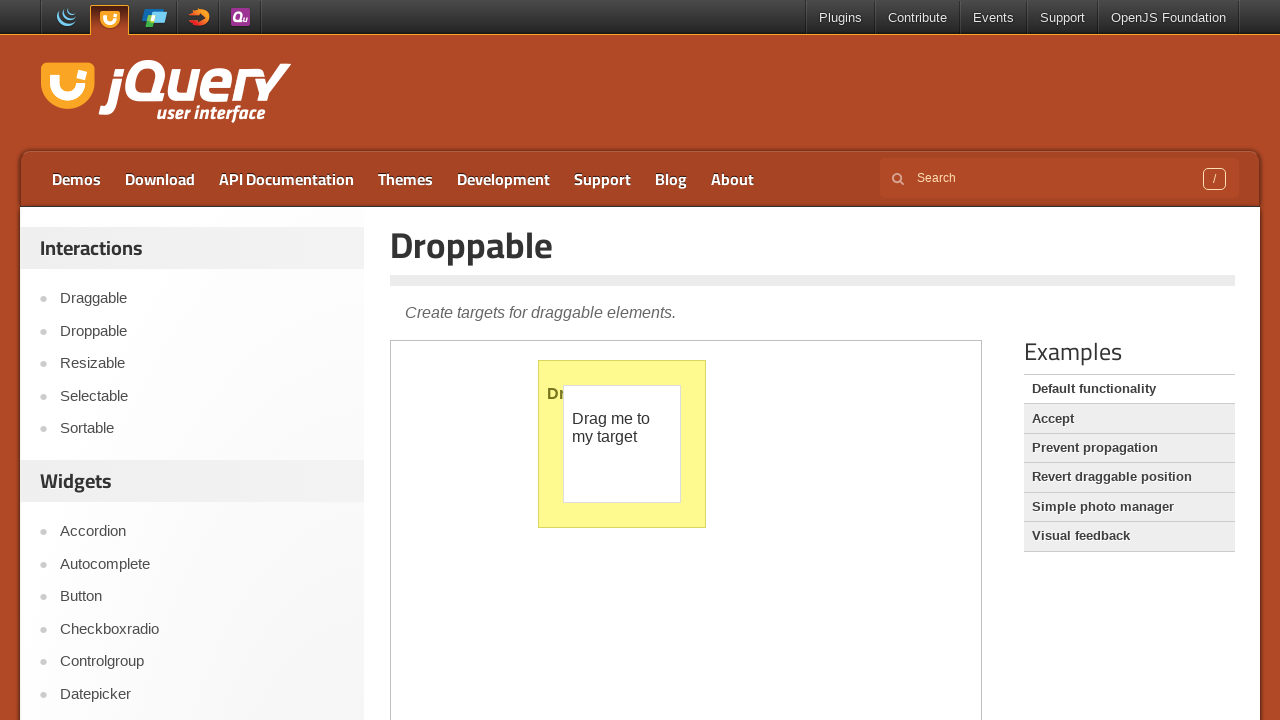

Verified successful drop - droppable element text changed to 'Dropped!'
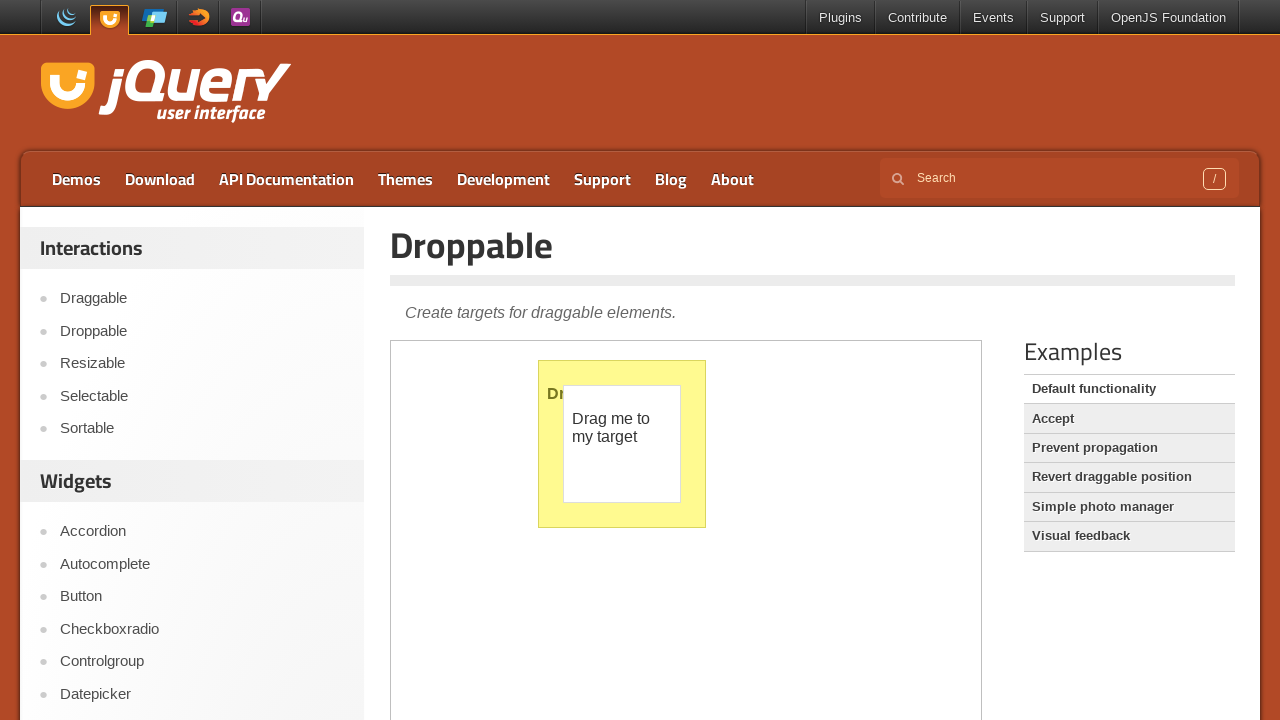

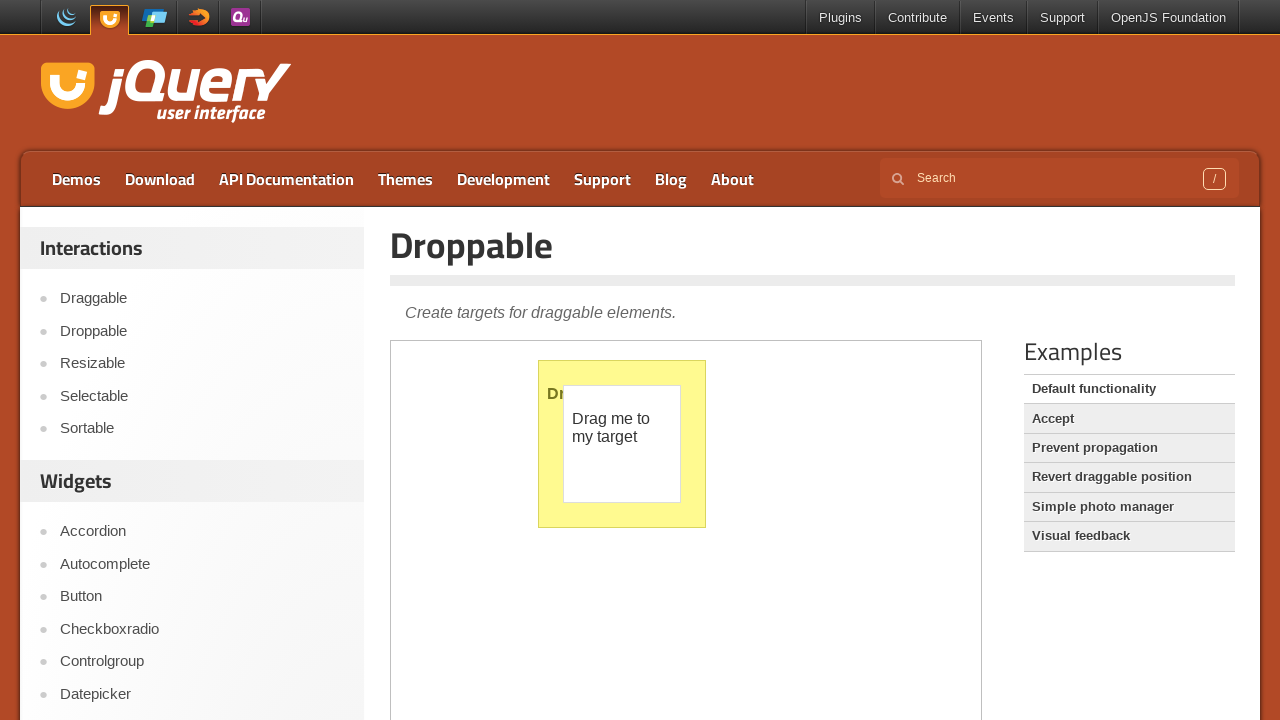